Tests opting out of A/B tests by visiting the page, verifying A/B test is active, adding an opt-out cookie, refreshing, and verifying the opt-out worked.

Starting URL: http://the-internet.herokuapp.com/abtest

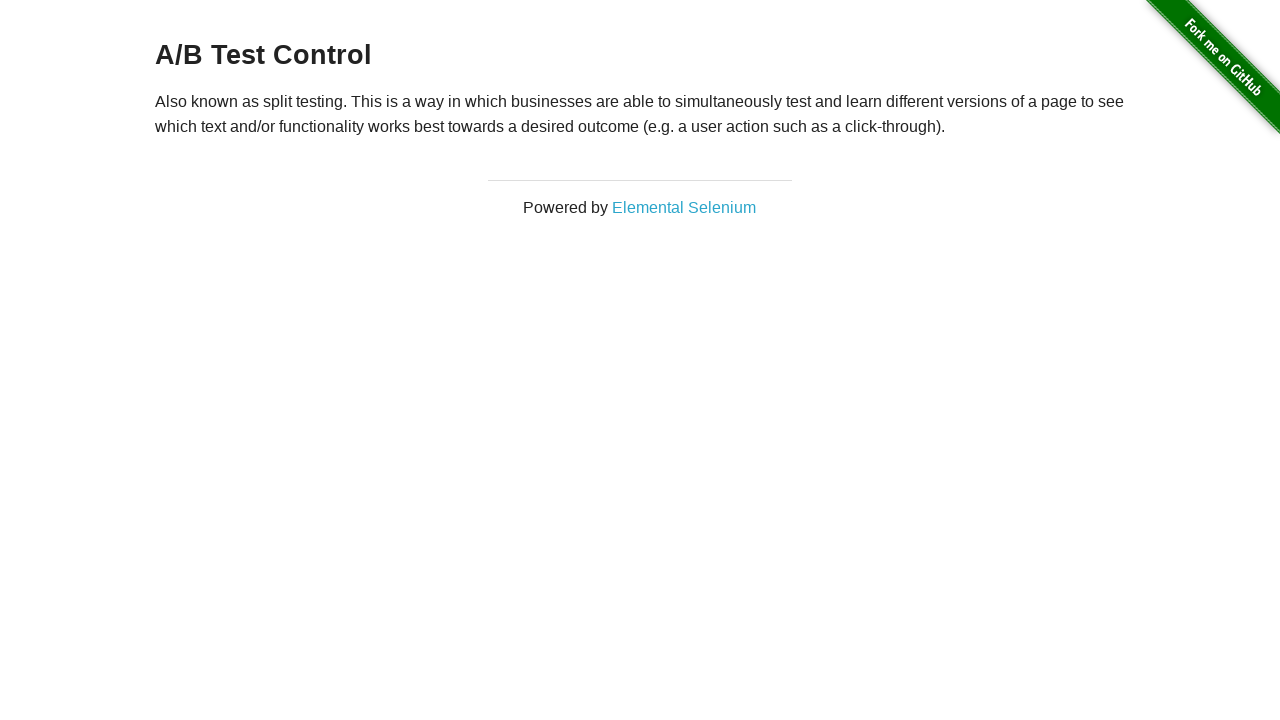

Waited for h3 heading to load
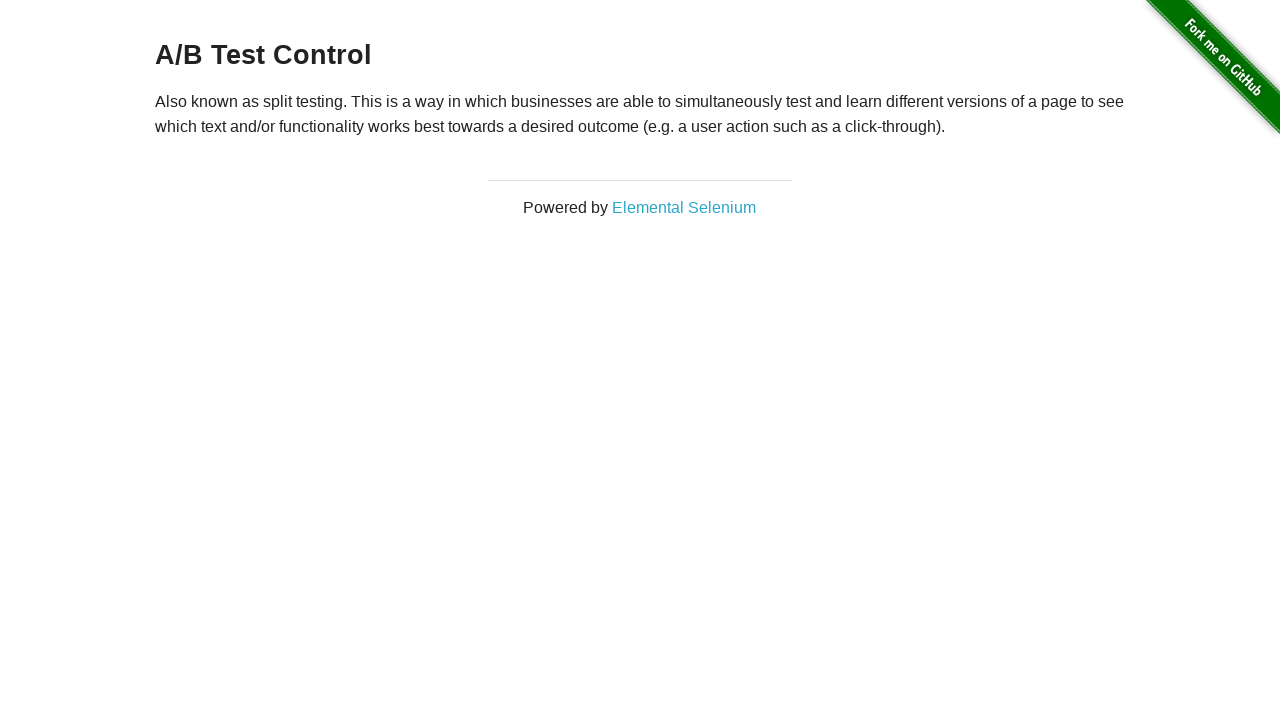

Verified A/B test is active - heading starts with 'A/B Test'
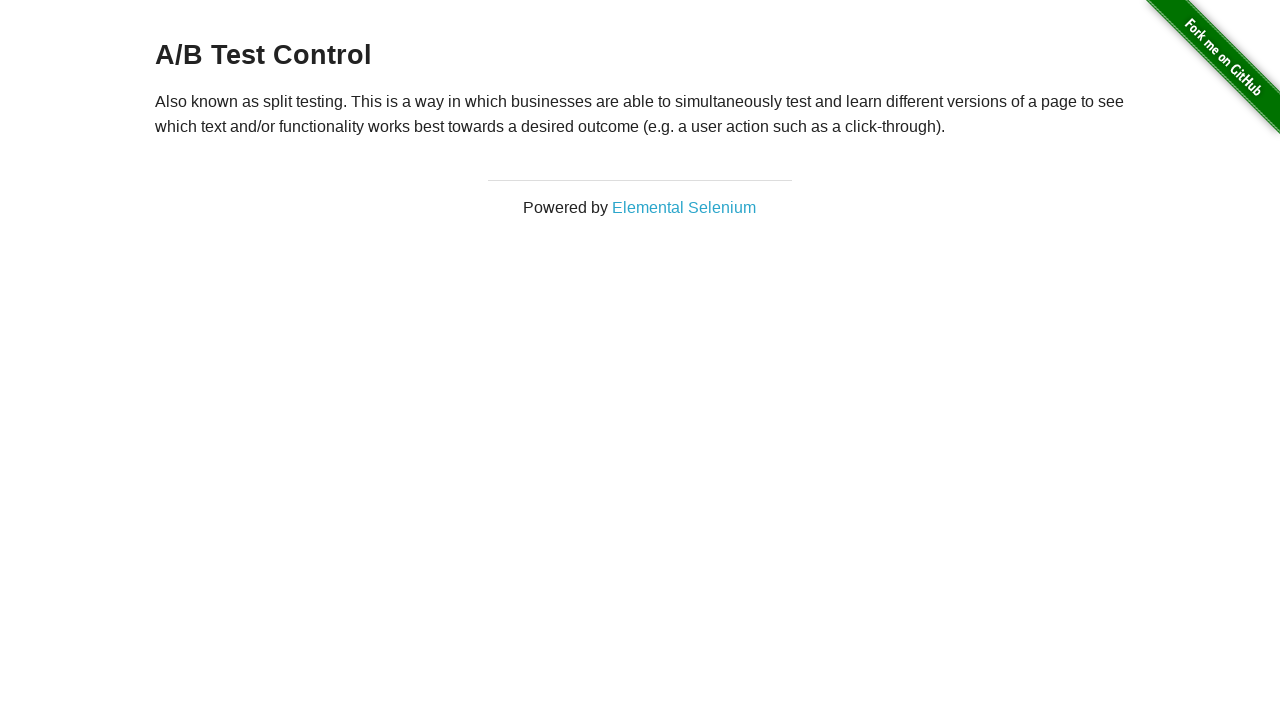

Added optimizelyOptOut cookie with value 'true'
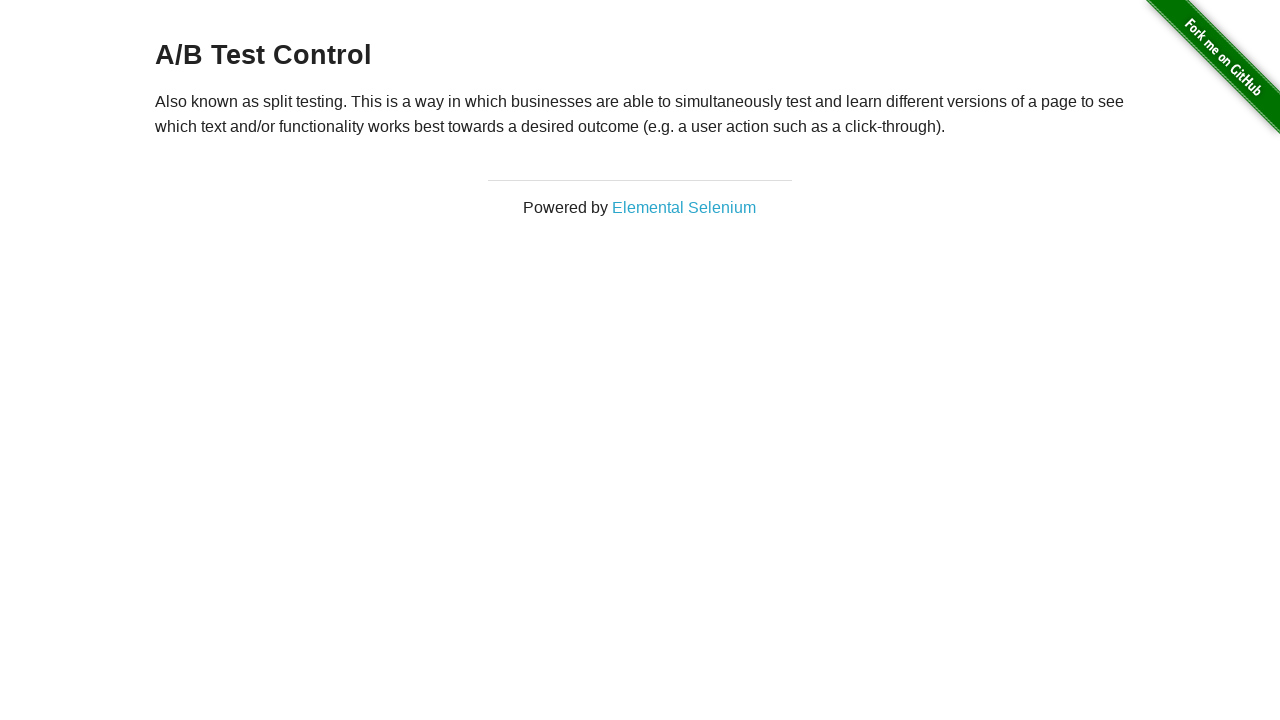

Reloaded page to apply opt-out cookie
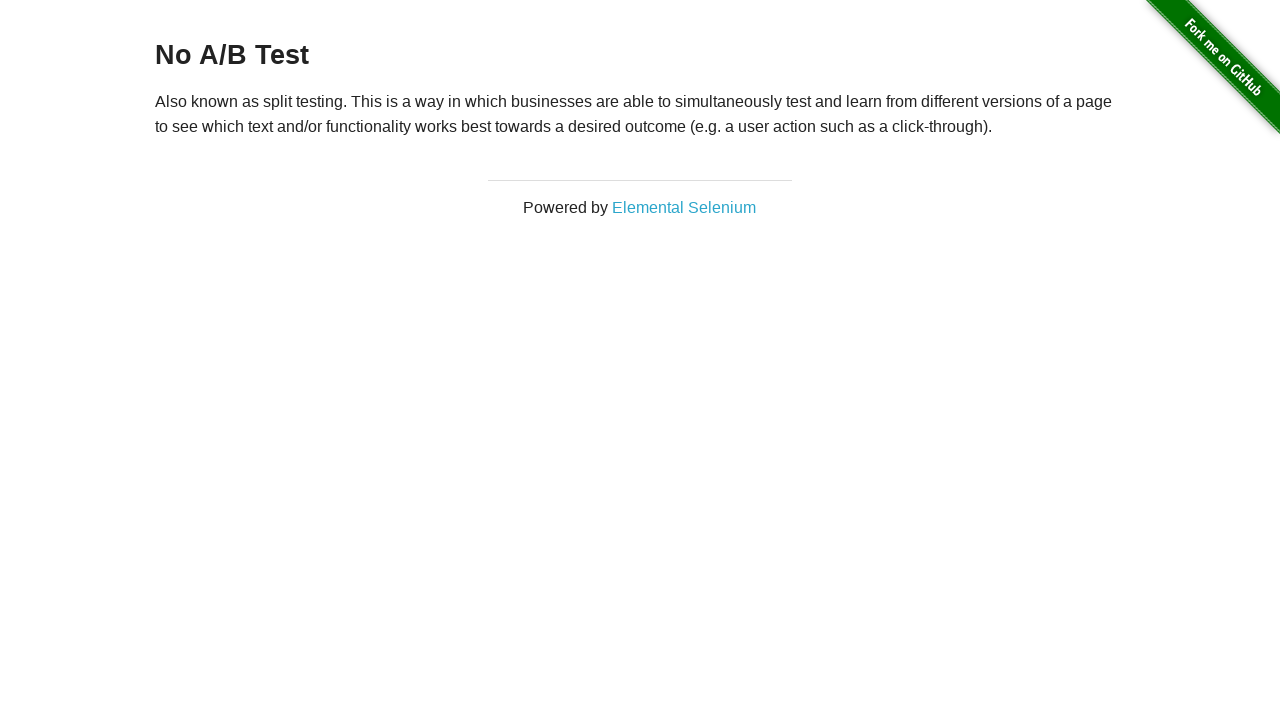

Waited for h3 heading to load after page reload
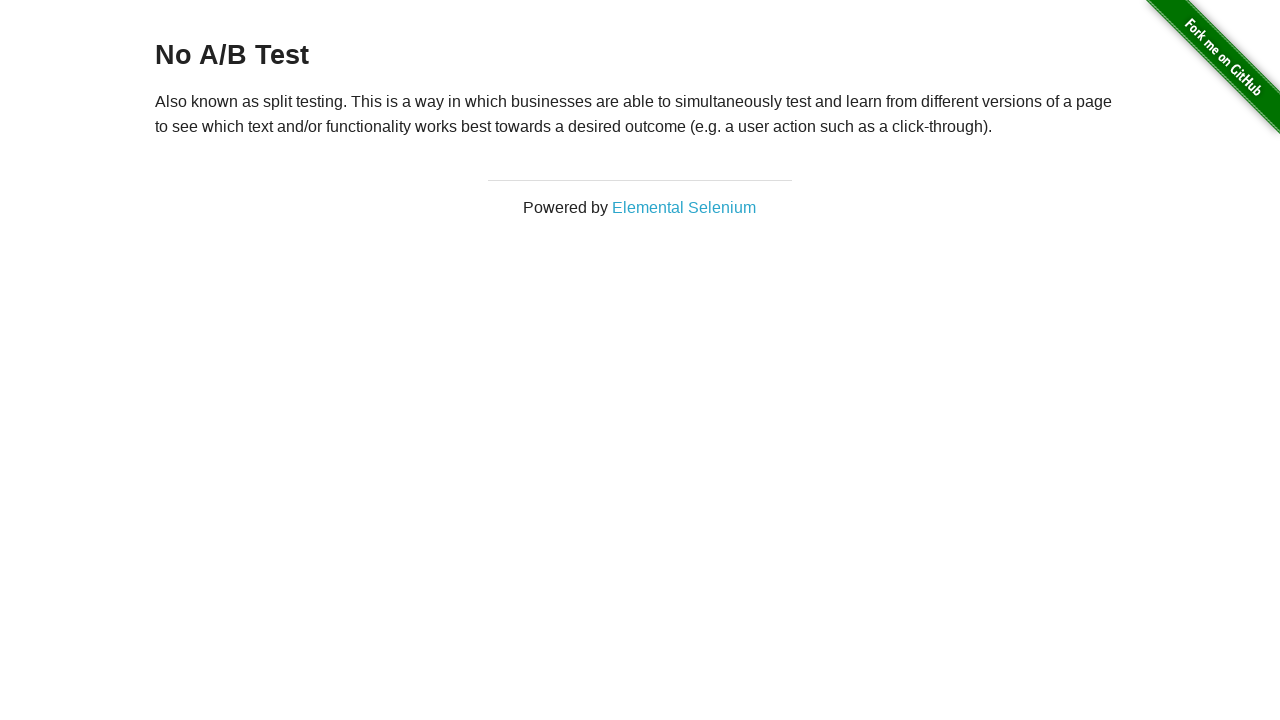

Retrieved heading text content
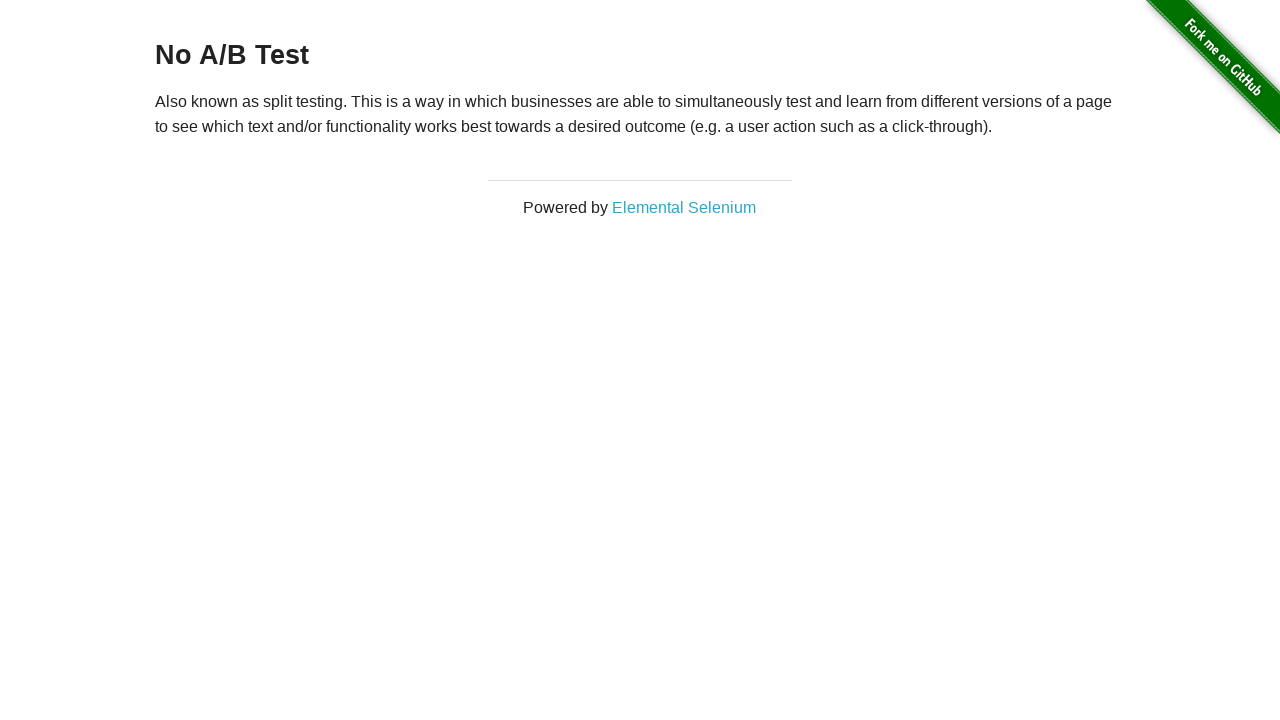

Verified opt-out worked - heading starts with 'No A/B Test'
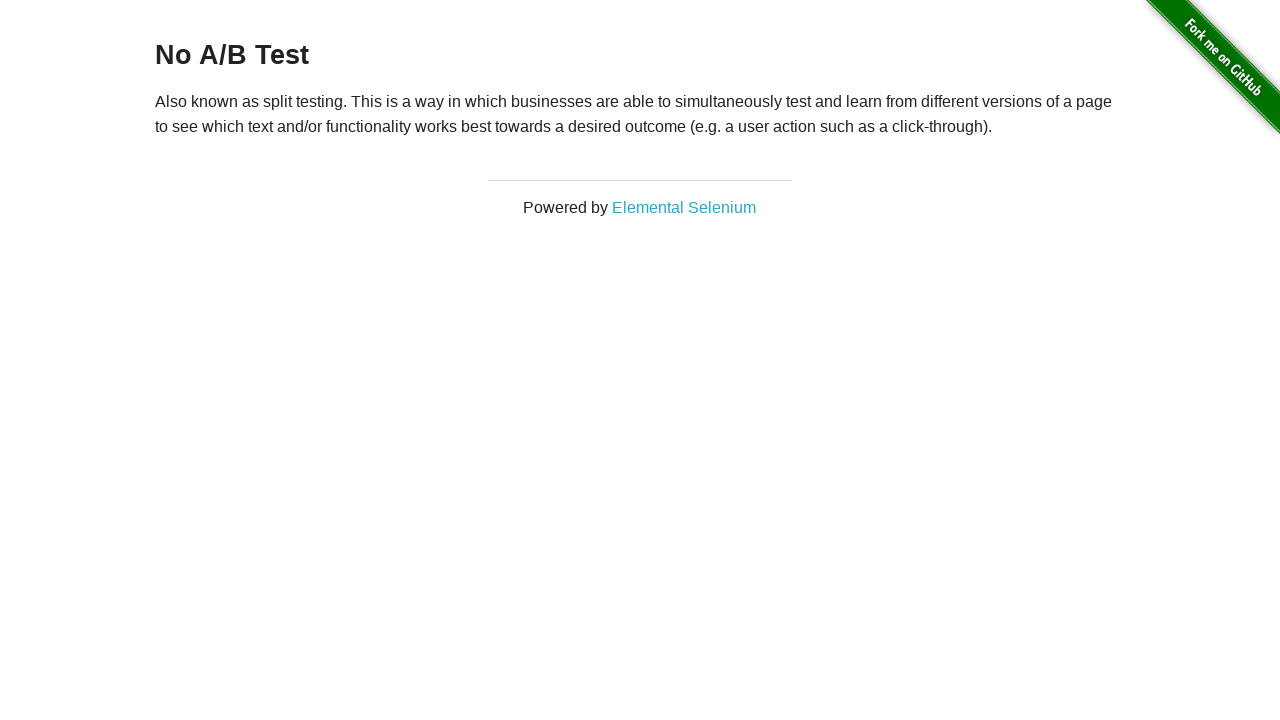

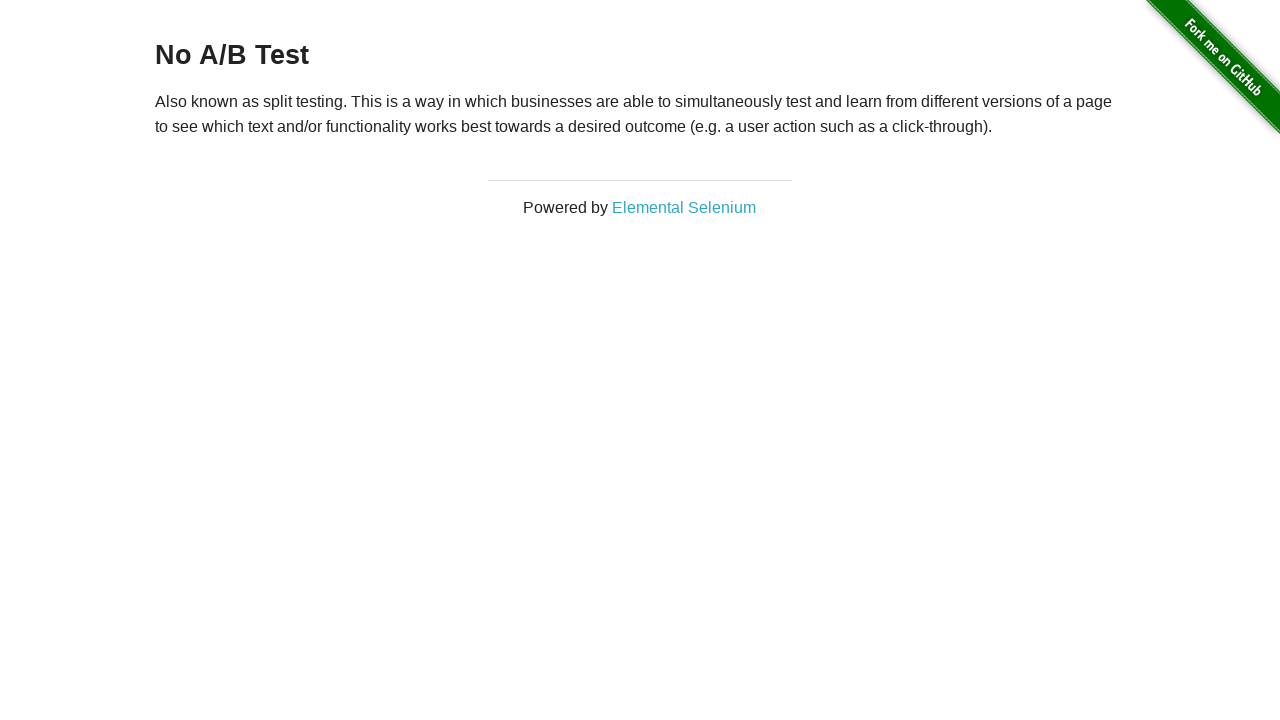